Tests the percentage calculator functionality on calculator.net by navigating to the Math Calculators section, selecting Percentage Calculator, entering values 5 and 200, and verifying the calculated result equals 10.

Starting URL: https://www.calculator.net/

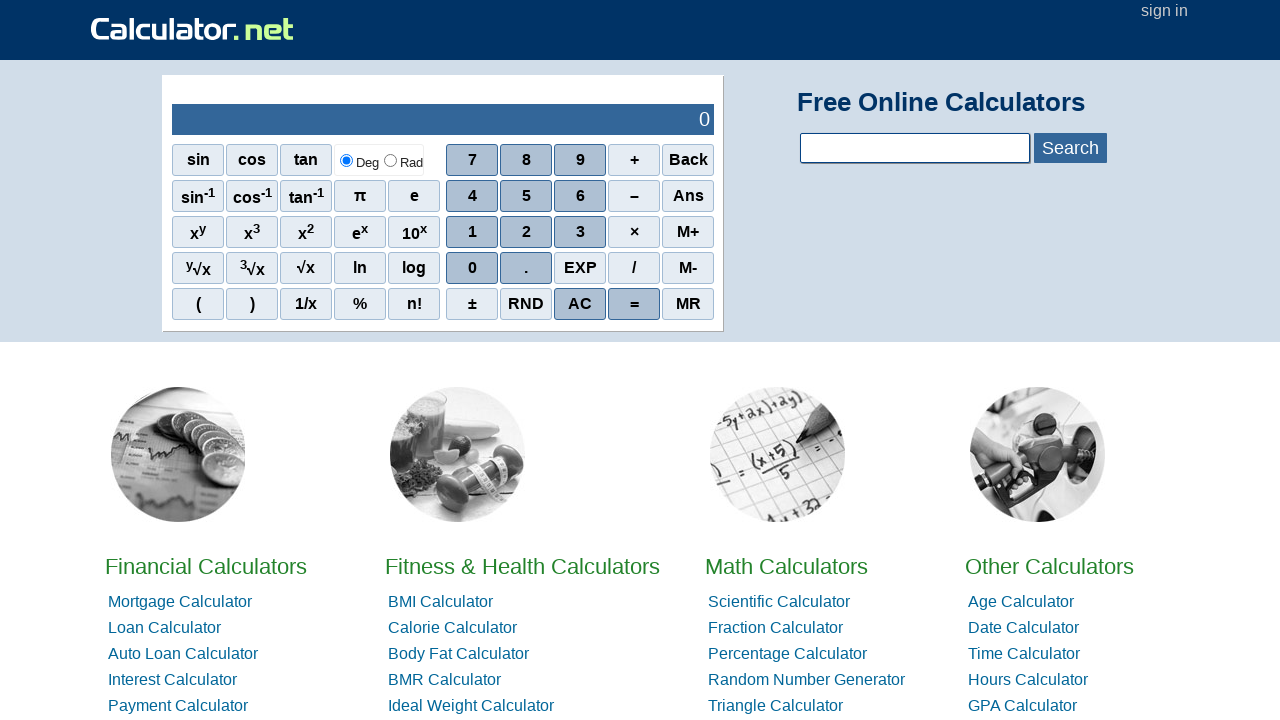

Clicked on Math Calculators link at (786, 566) on a:has-text('Math Calculators')
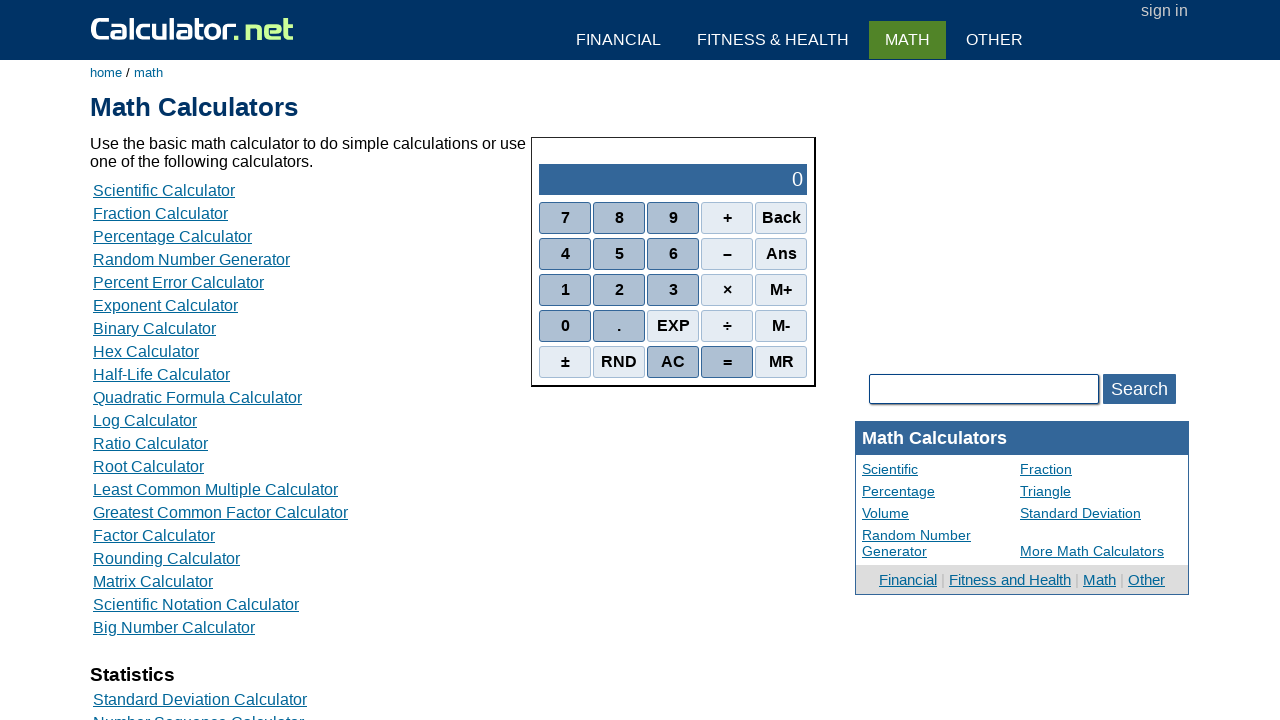

Clicked on Percentage Calculator link at (172, 236) on a:has-text('Percentage Calculator')
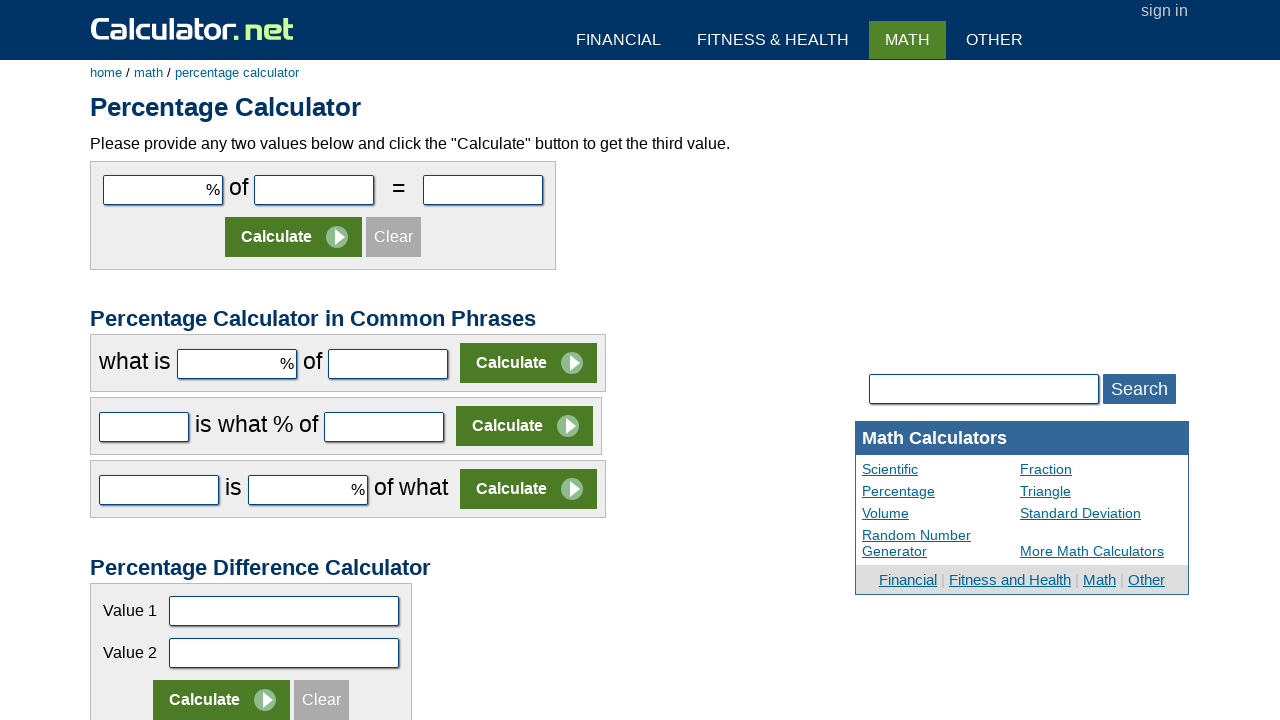

Cleared first input field (cpar1) on input#cpar1
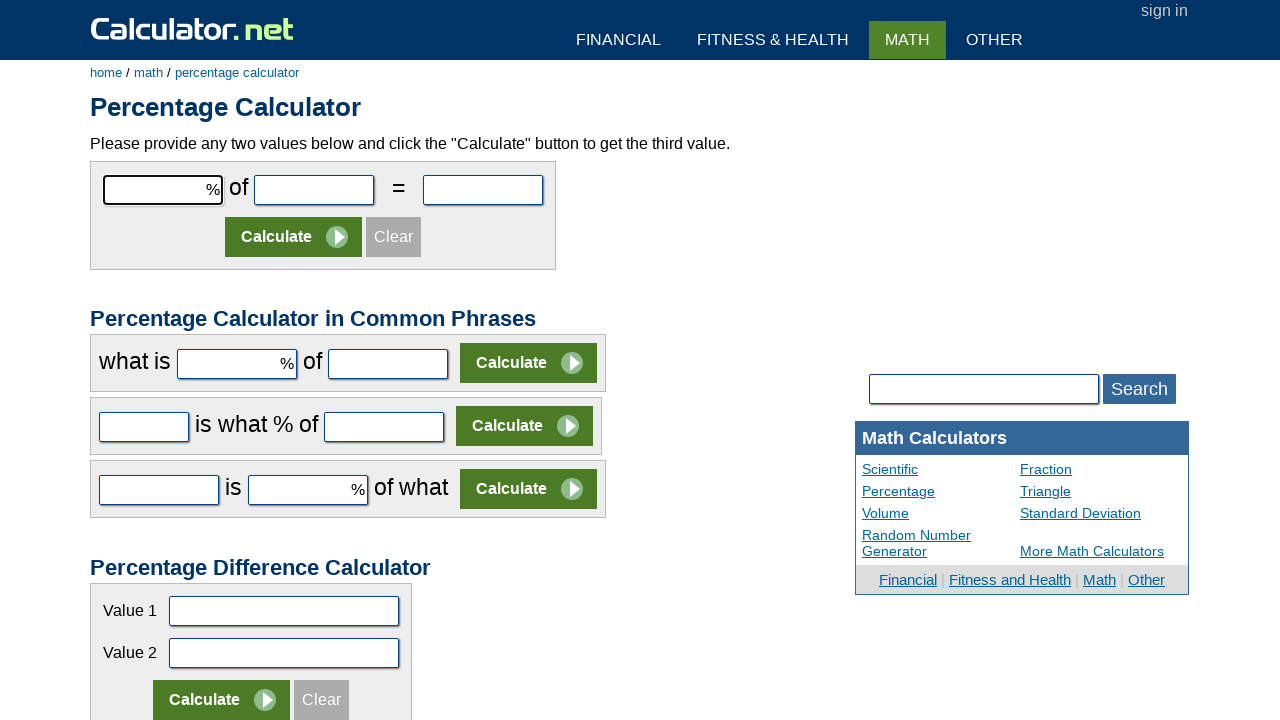

Entered value '5' in first input field on input#cpar1
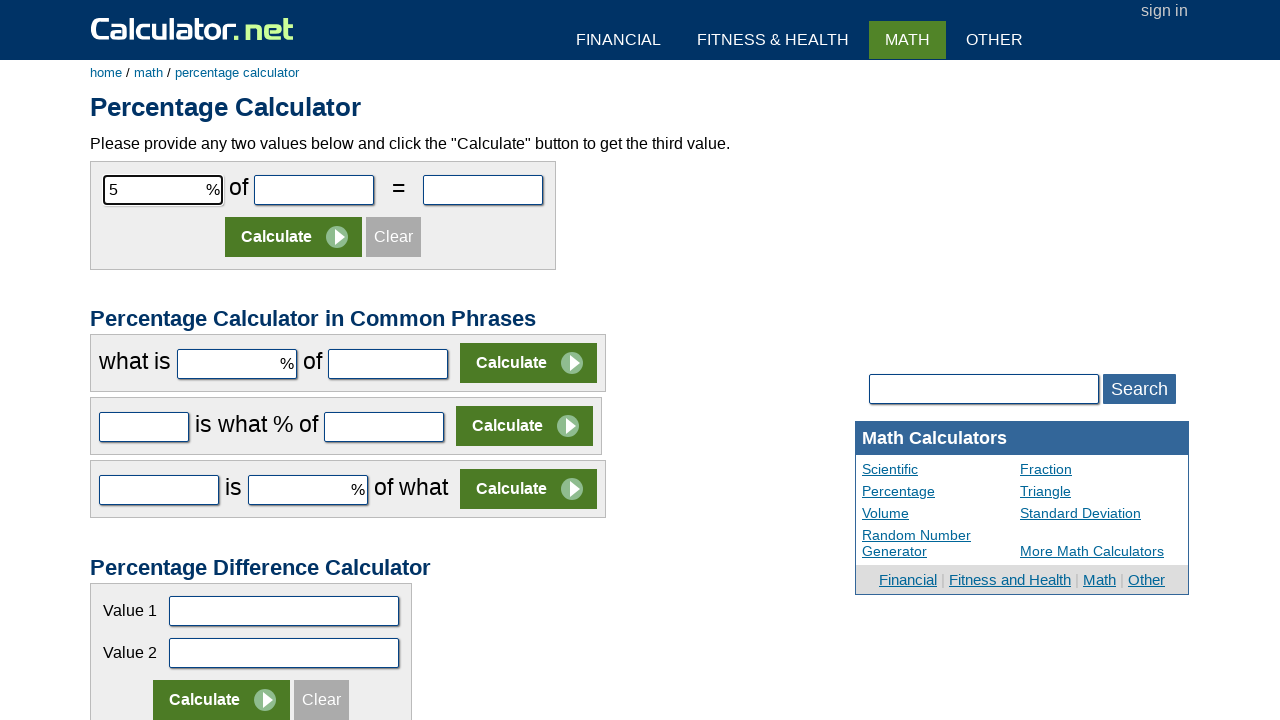

Cleared second input field (cpar2) on input#cpar2
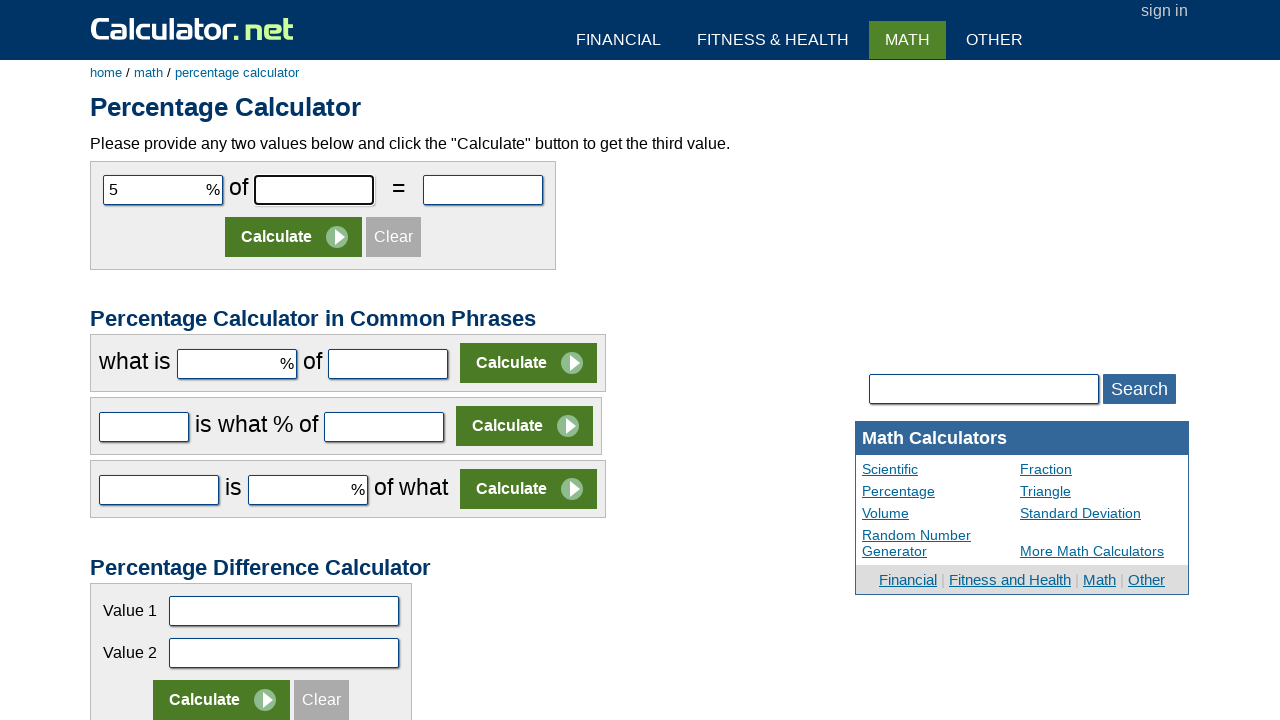

Entered value '200' in second input field on input#cpar2
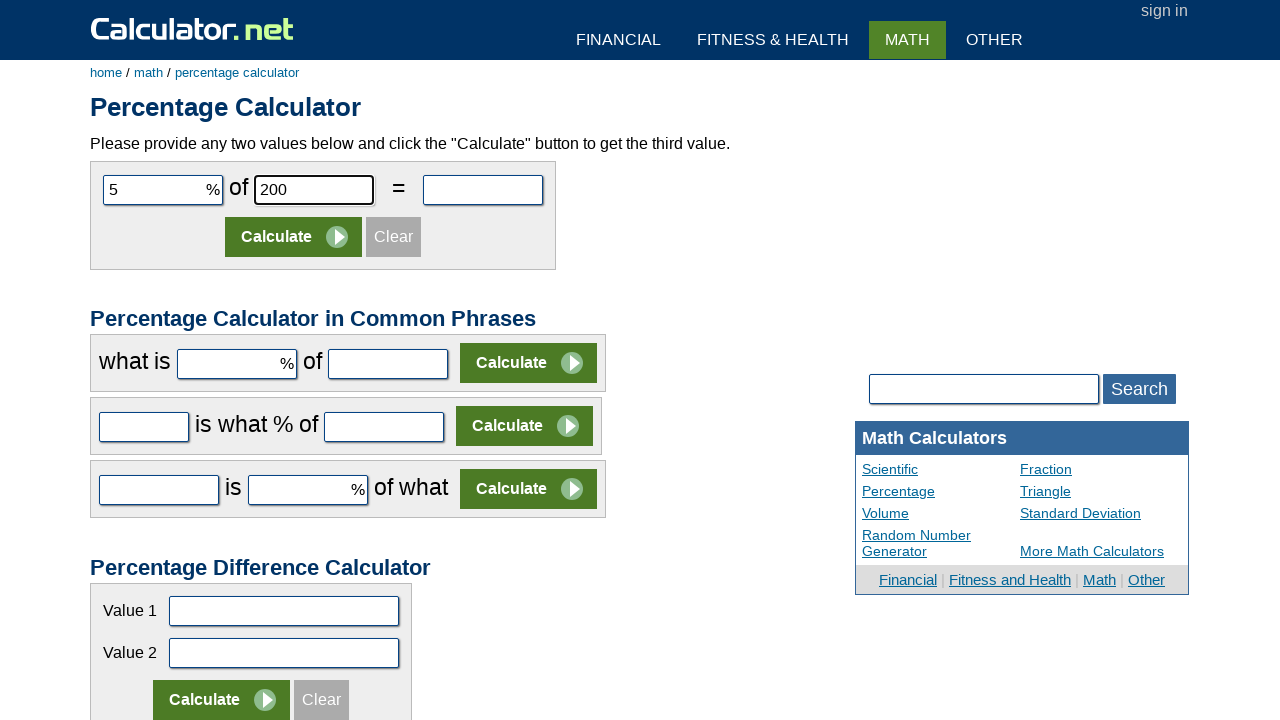

Clicked Calculate button at (294, 237) on input[value='Calculate']
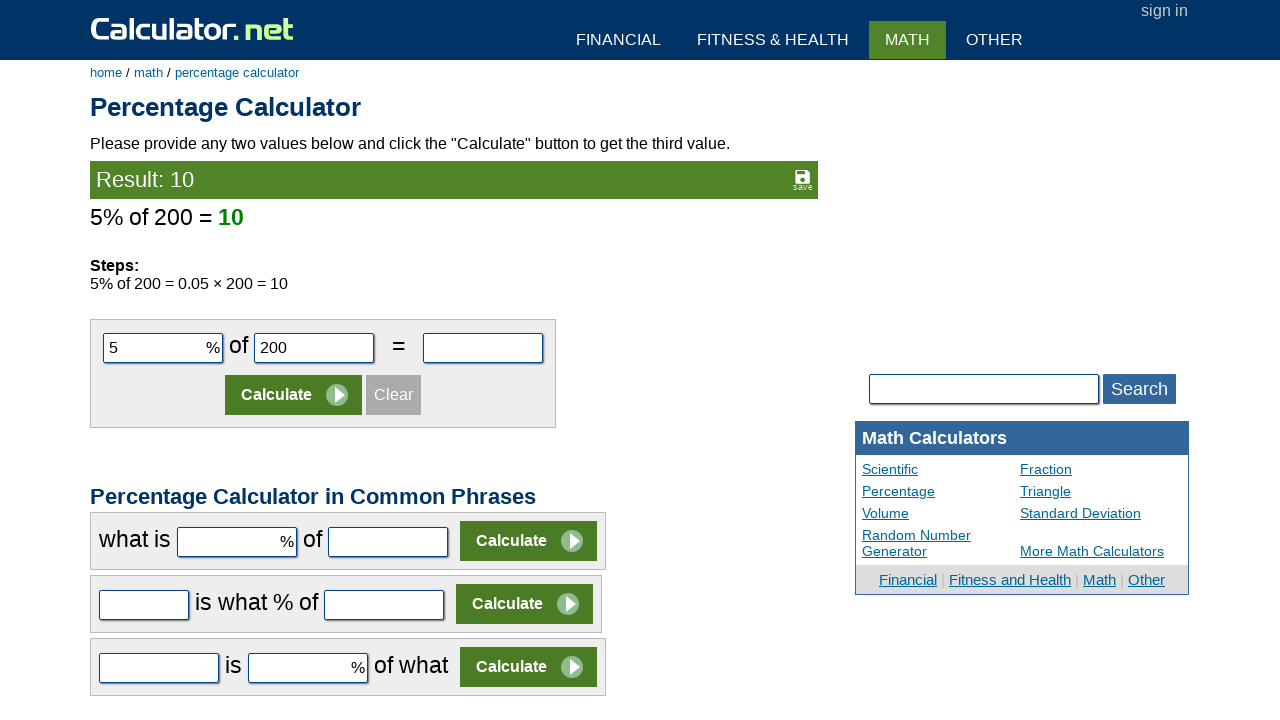

Waited for result element to load
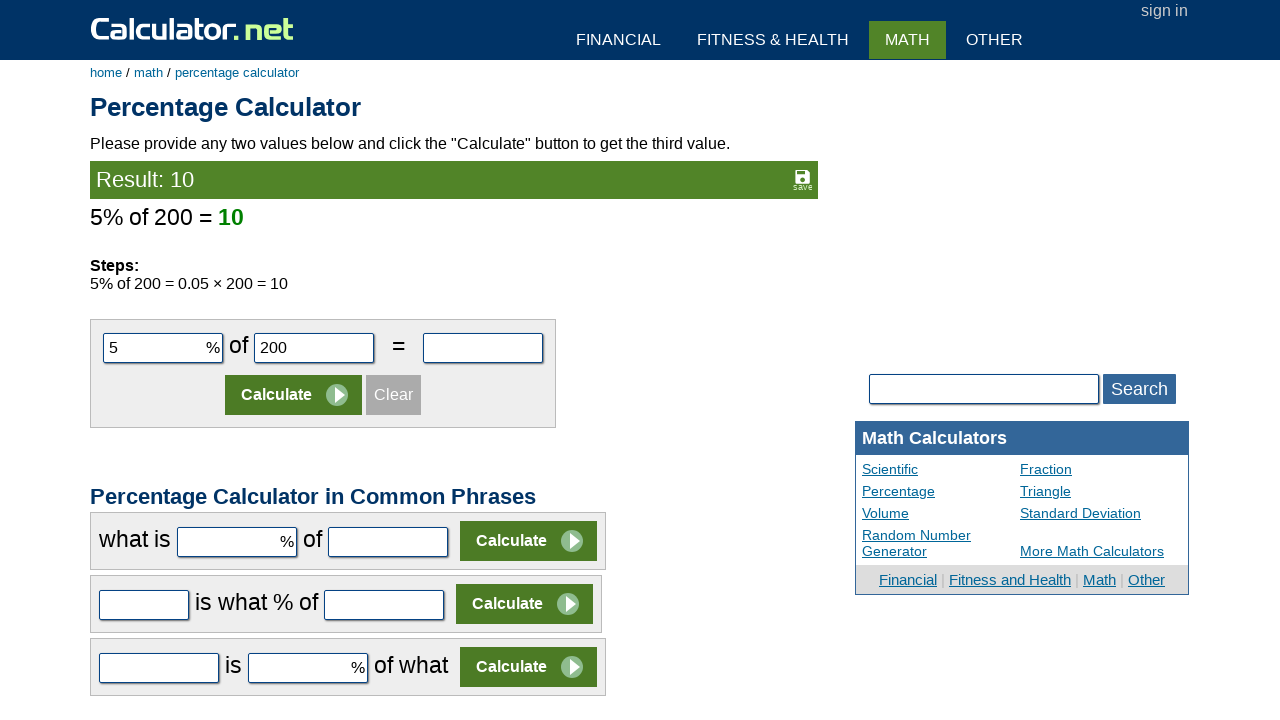

Retrieved calculated result: '10'
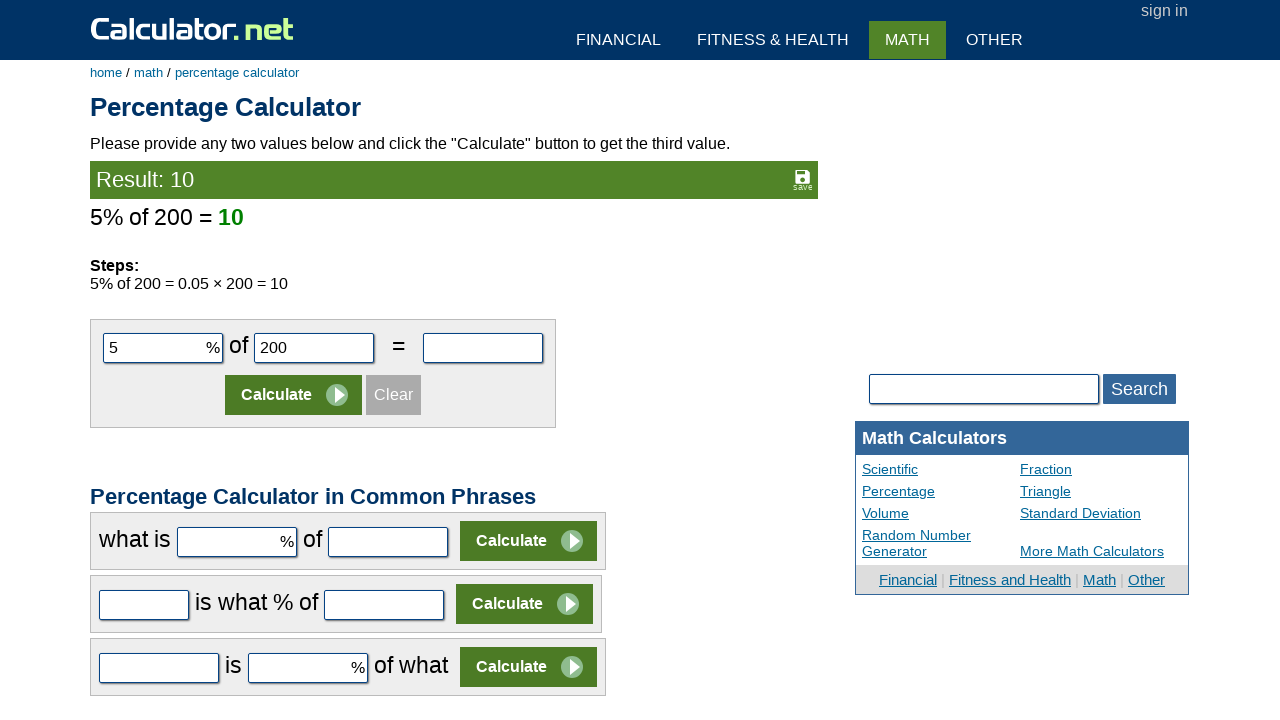

Verified that calculated result equals '10'
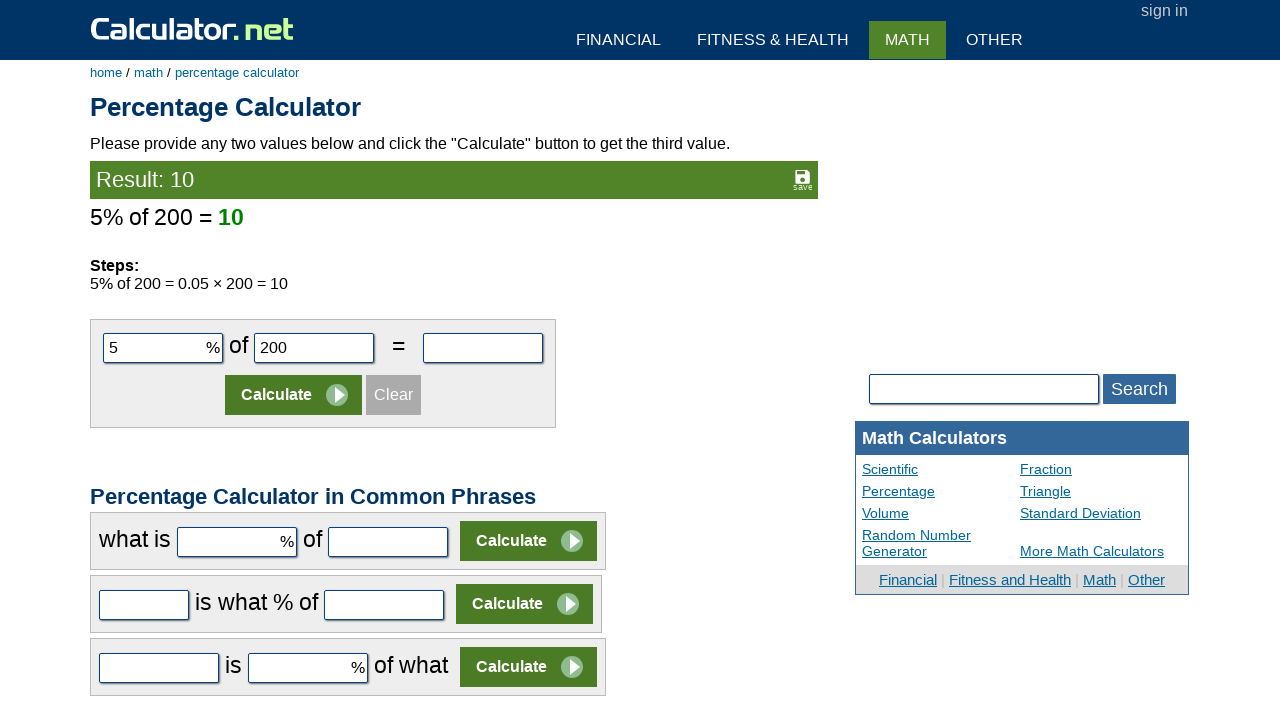

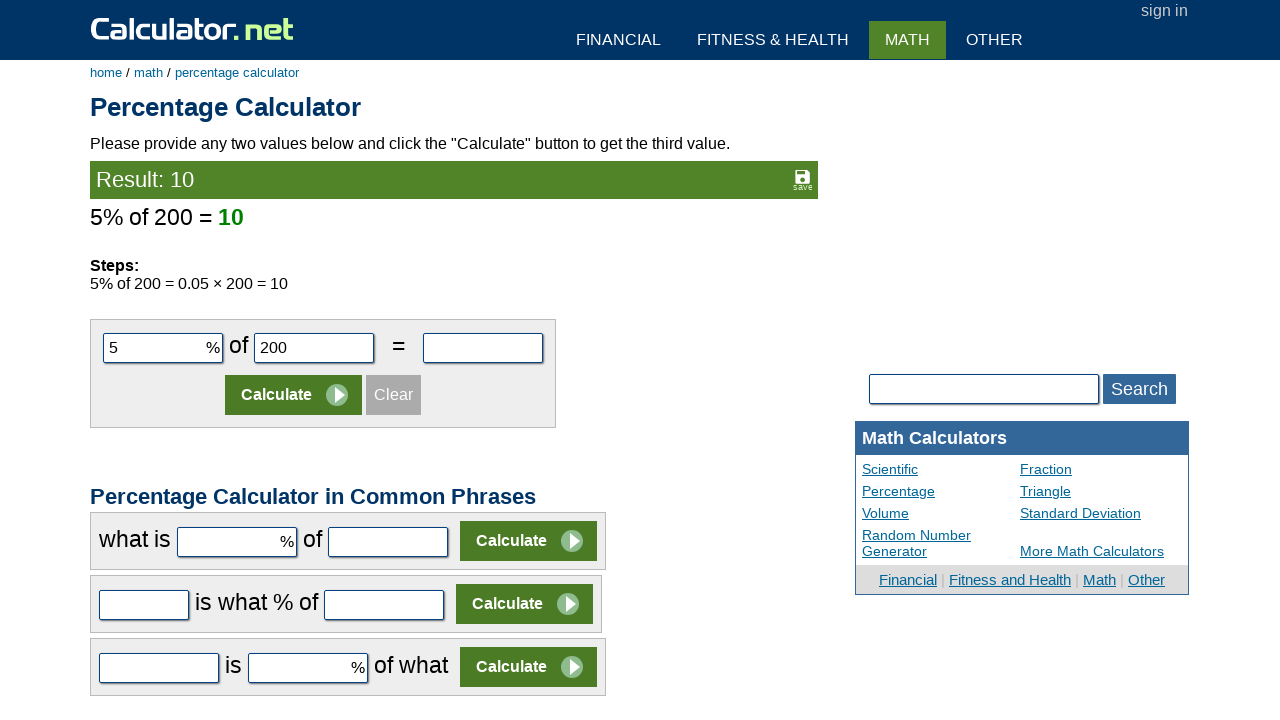